Tests furniture category navigation on WebstaurantStore by clicking through the Furniture section and exploring multiple subcategory images

Starting URL: https://www.webstaurantstore.com/

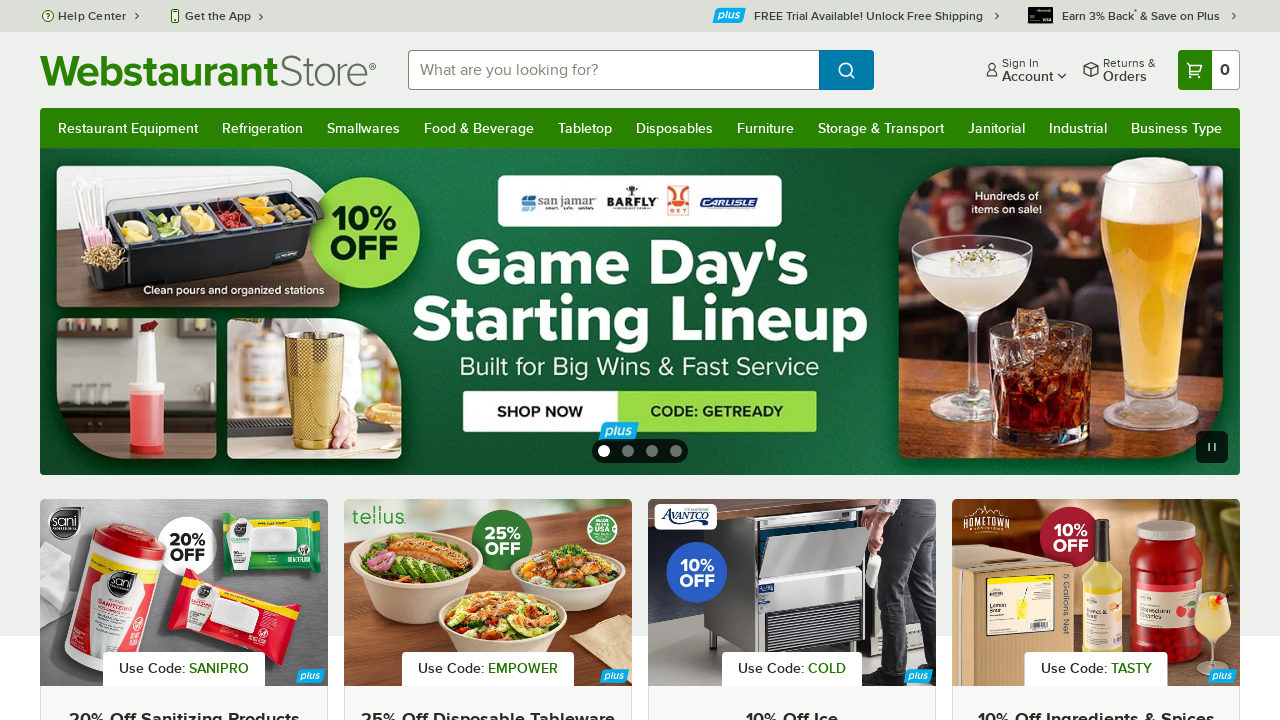

Clicked on Furniture link in navigation at (766, 128) on xpath=//a[contains(., 'Furniture')]
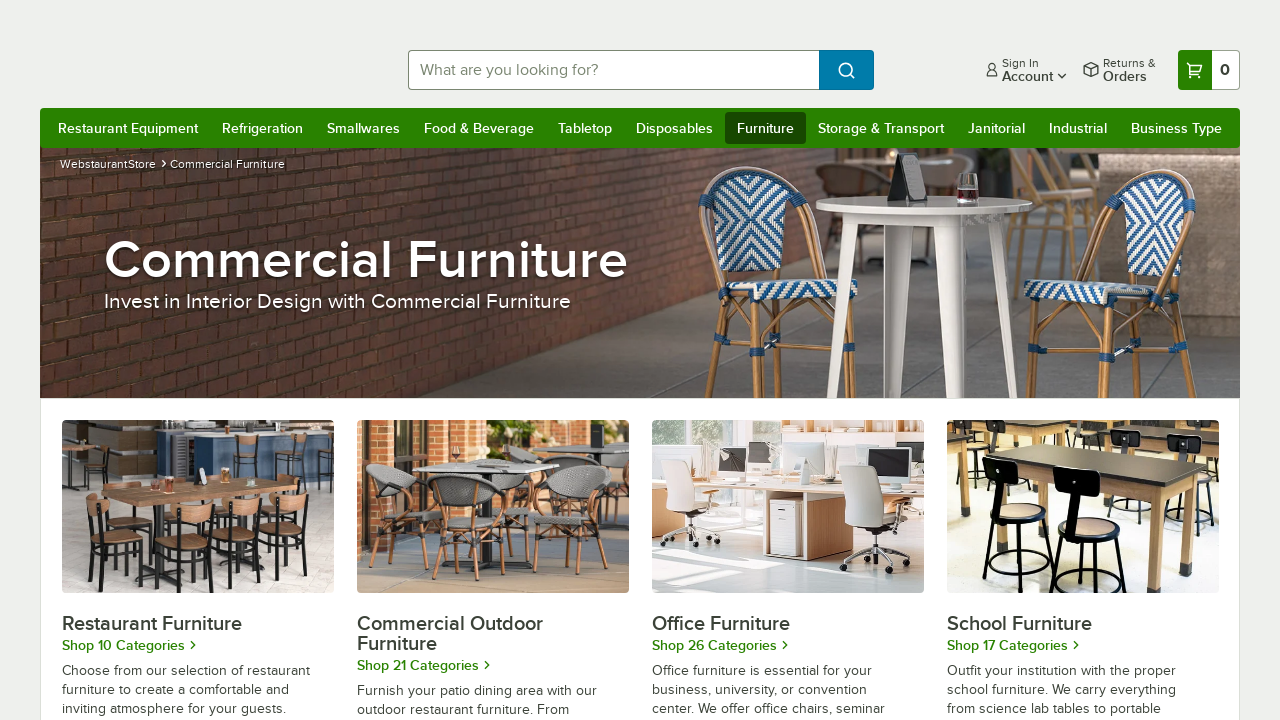

Main content area loaded
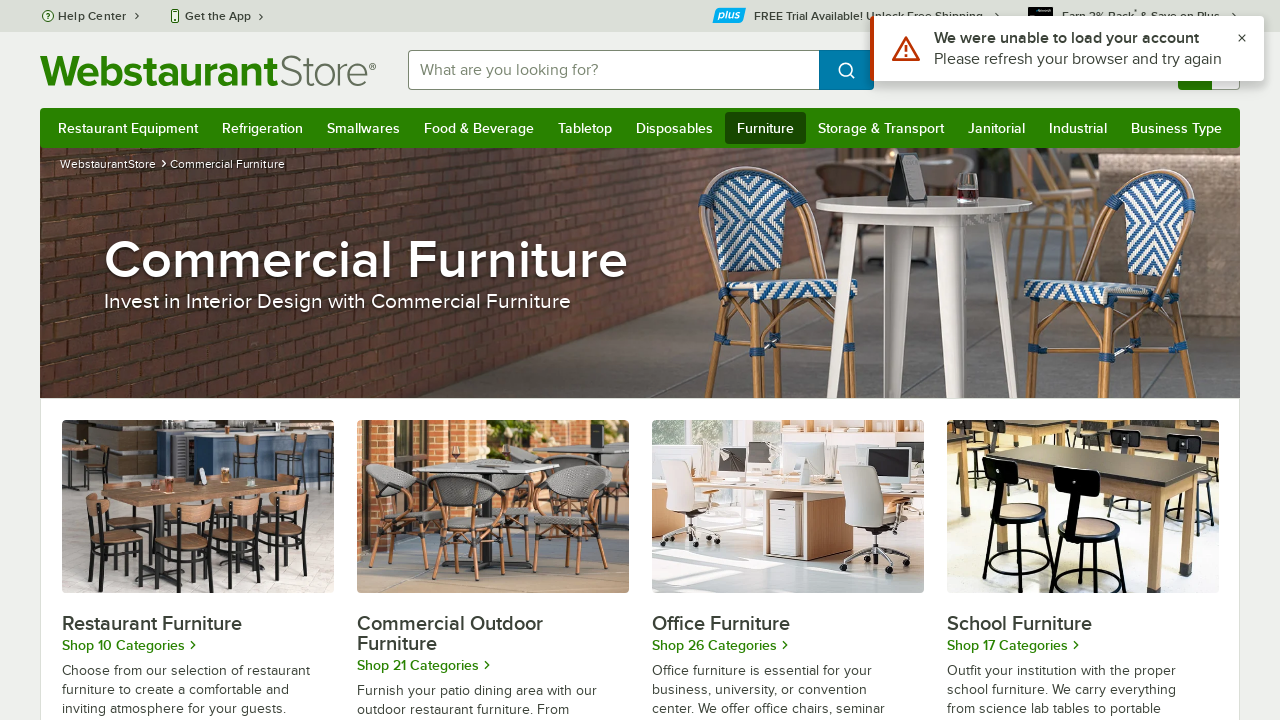

Clicked first furniture subcategory image at (198, 507) on xpath=//*[@id='main']/div[1]/div/div/div[1]/div[1]/div[1]/div/a/div[1]/img
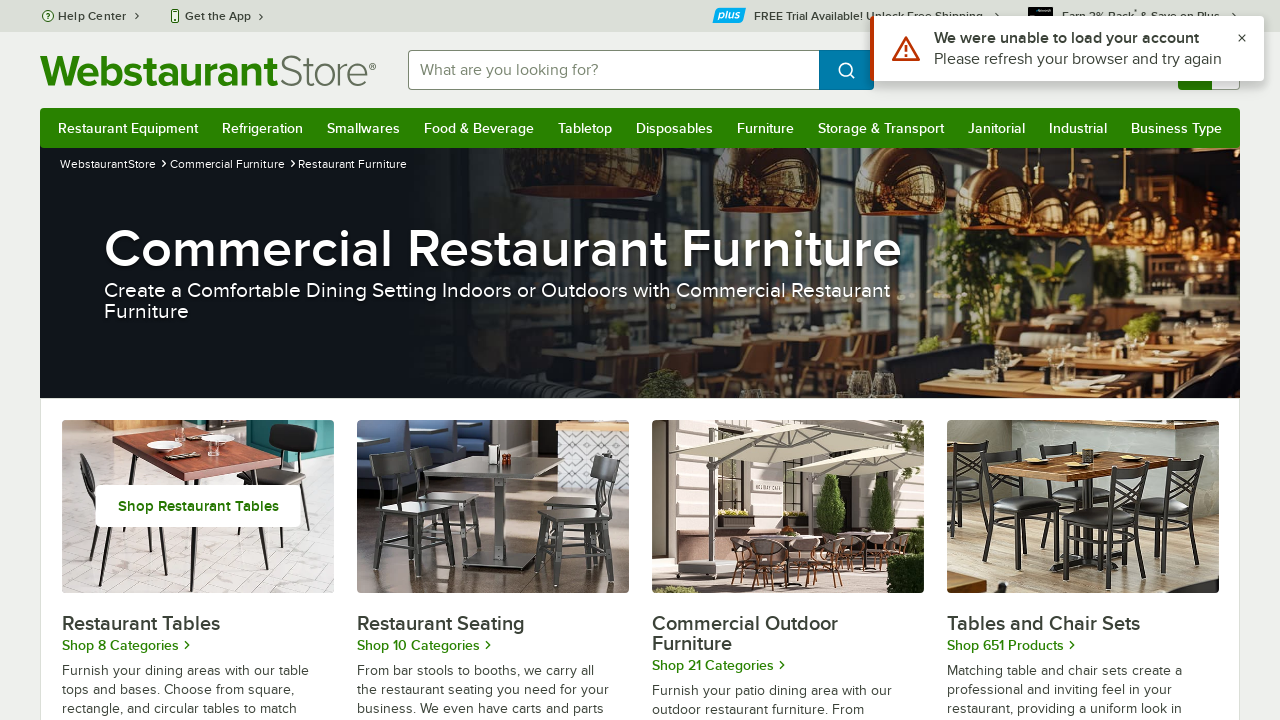

Waited 2 seconds for content to load
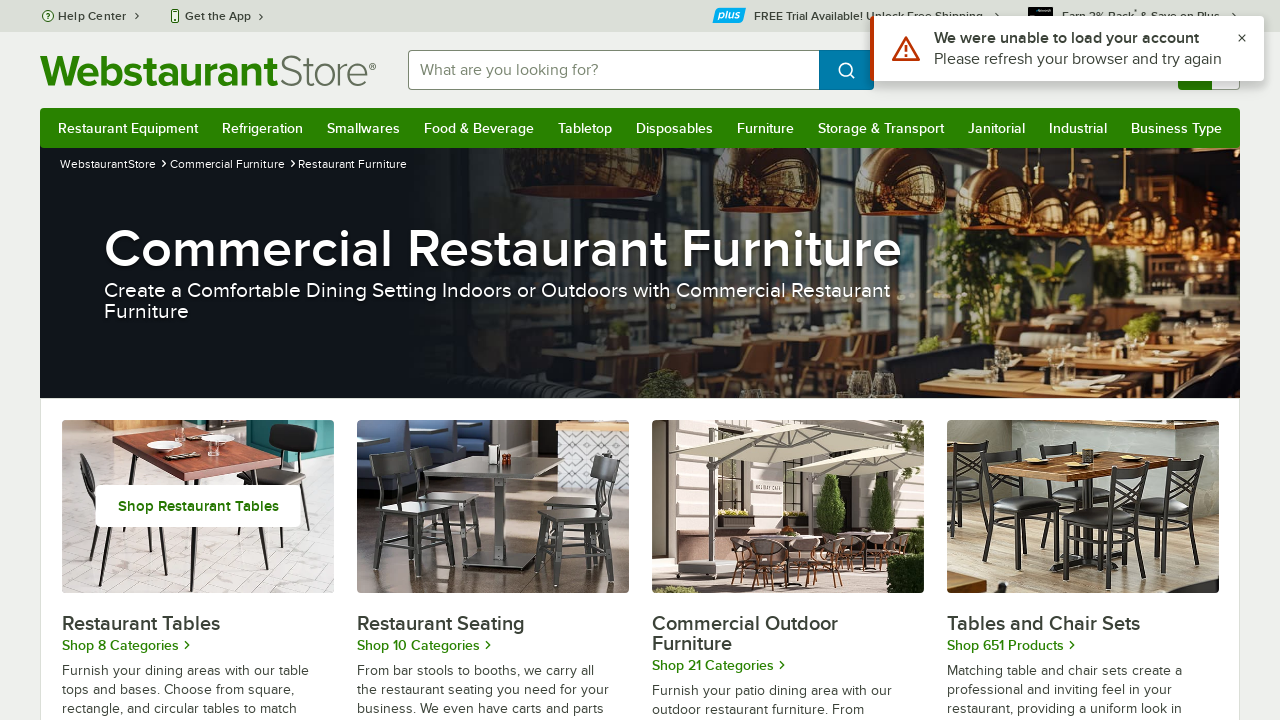

Clicked second furniture subcategory image at (493, 507) on xpath=//*[@id='main']/div[1]/div/div/div[1]/div[1]/div[2]/div/a/div[1]/img
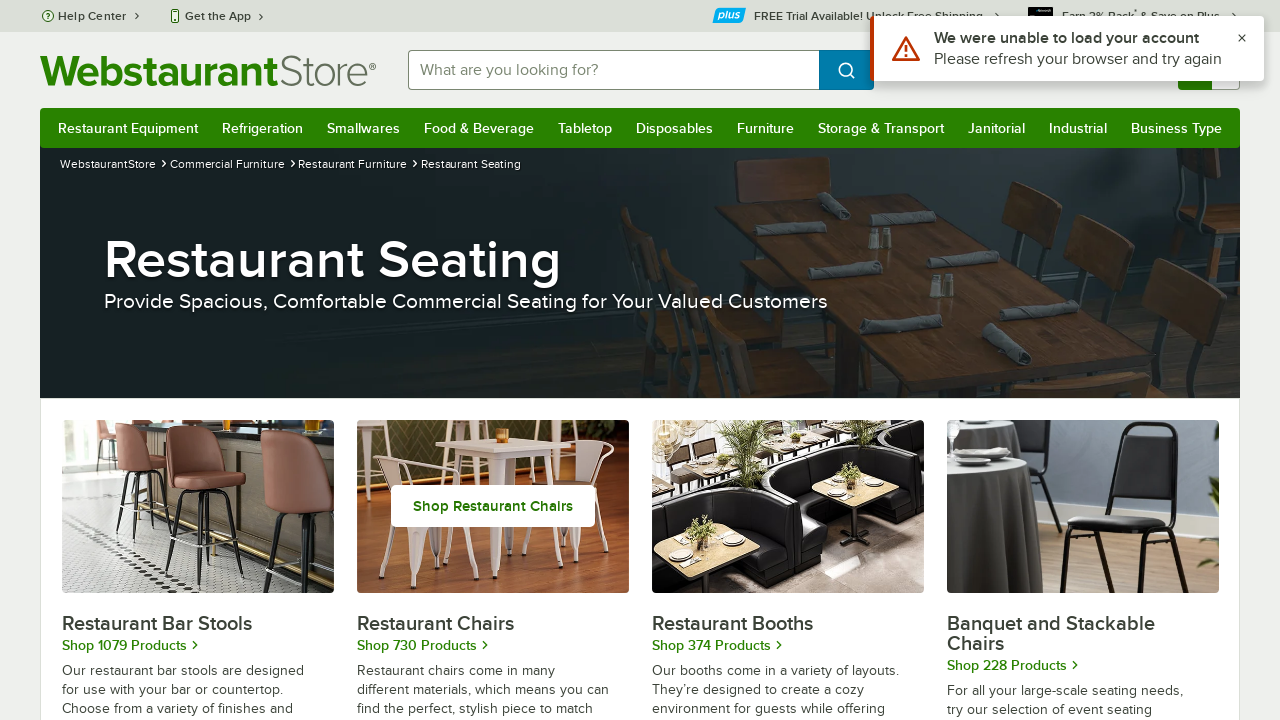

Waited 2 seconds for content to load
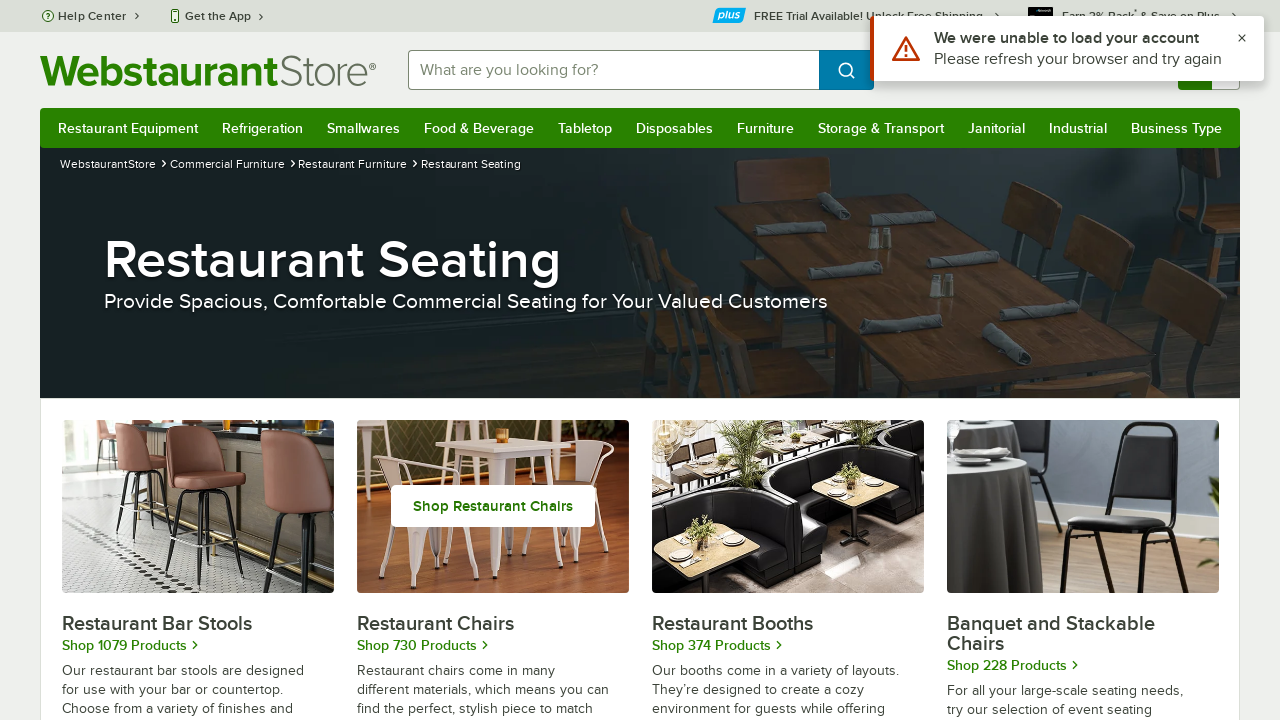

Clicked third furniture subcategory image at (788, 507) on xpath=//*[@id='main']/div[1]/div/div/div[1]/div[1]/div[3]/div/a/div[1]/img
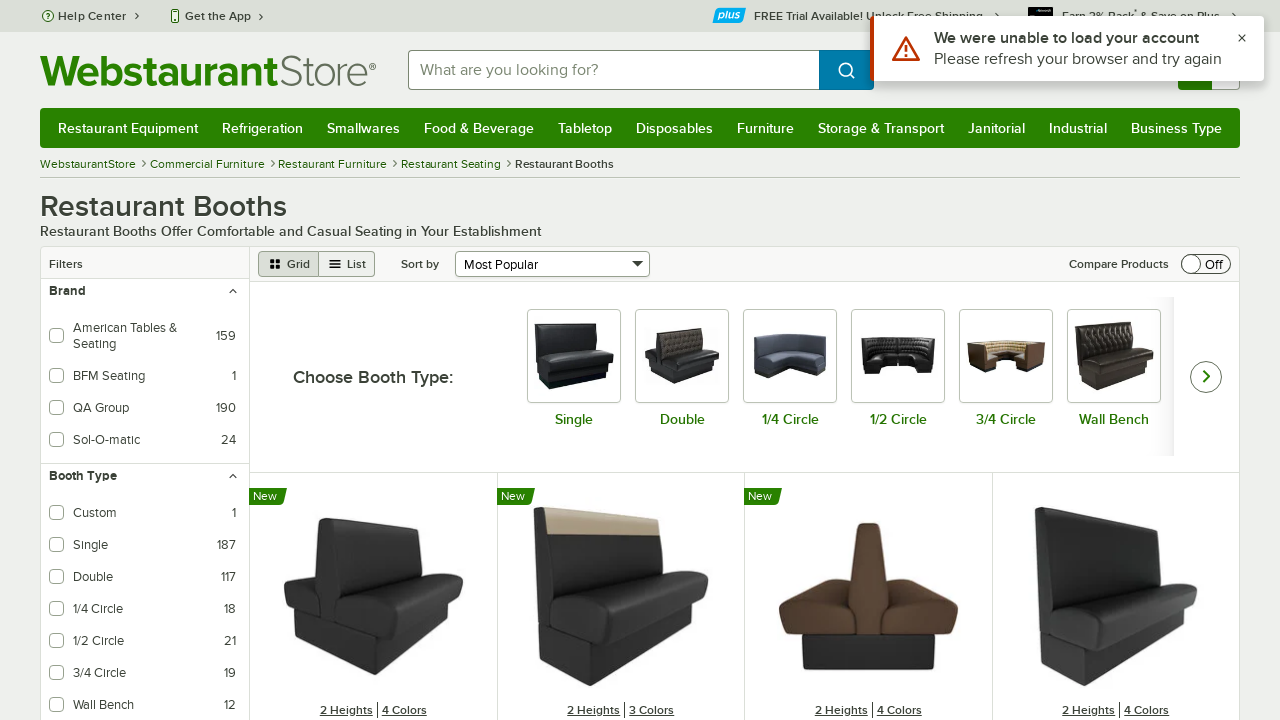

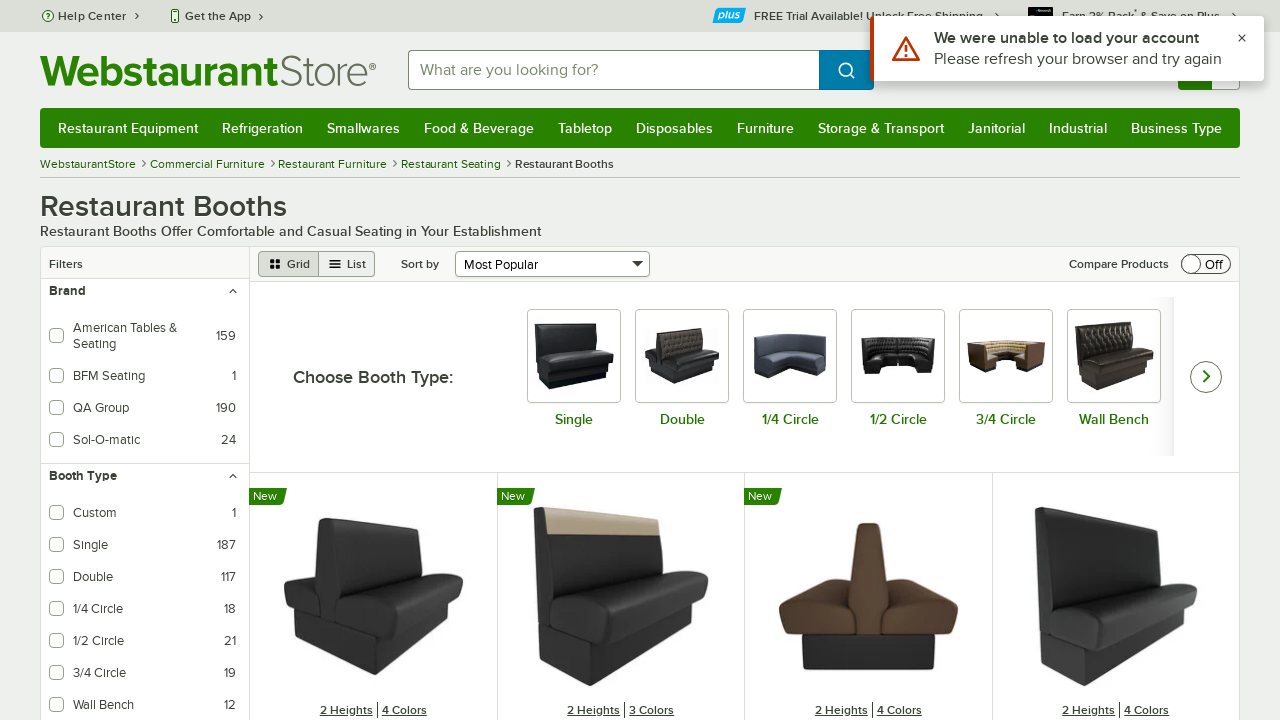